Fills out a text box form with user information including name, email, and addresses, then submits the form

Starting URL: https://demoqa.com/text-box

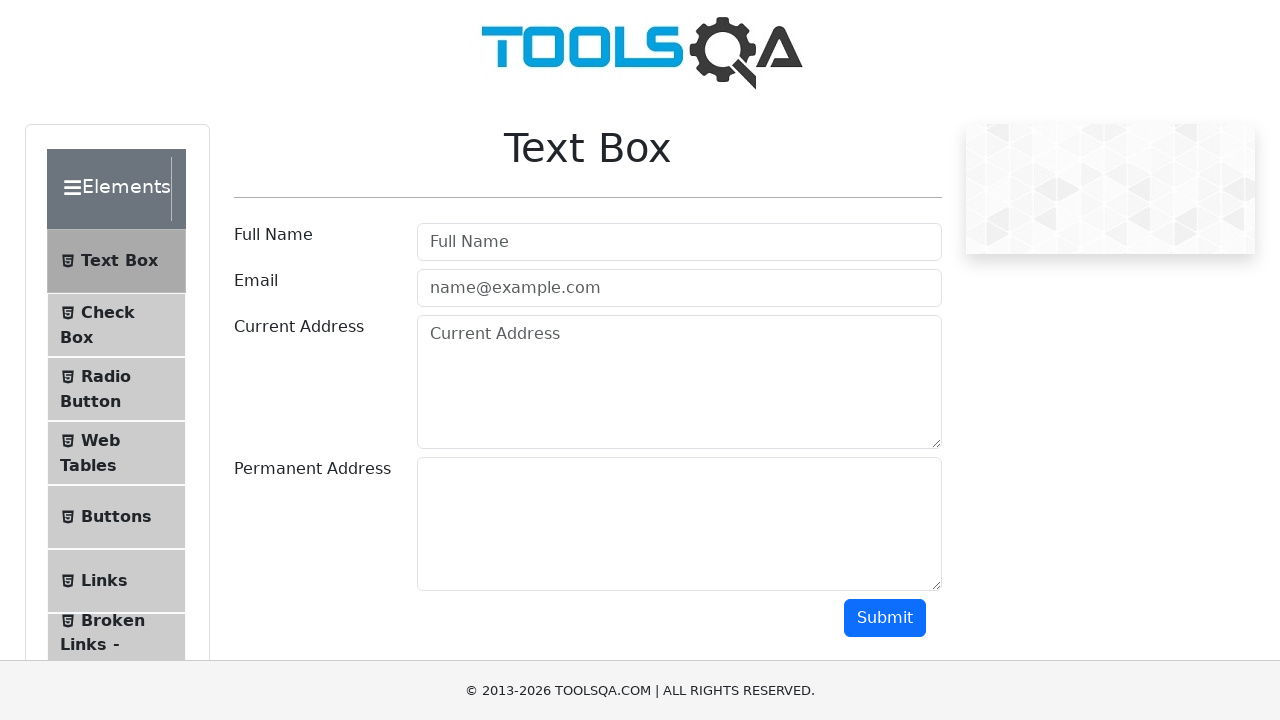

Filled full name field with 'John Doe' on #userName
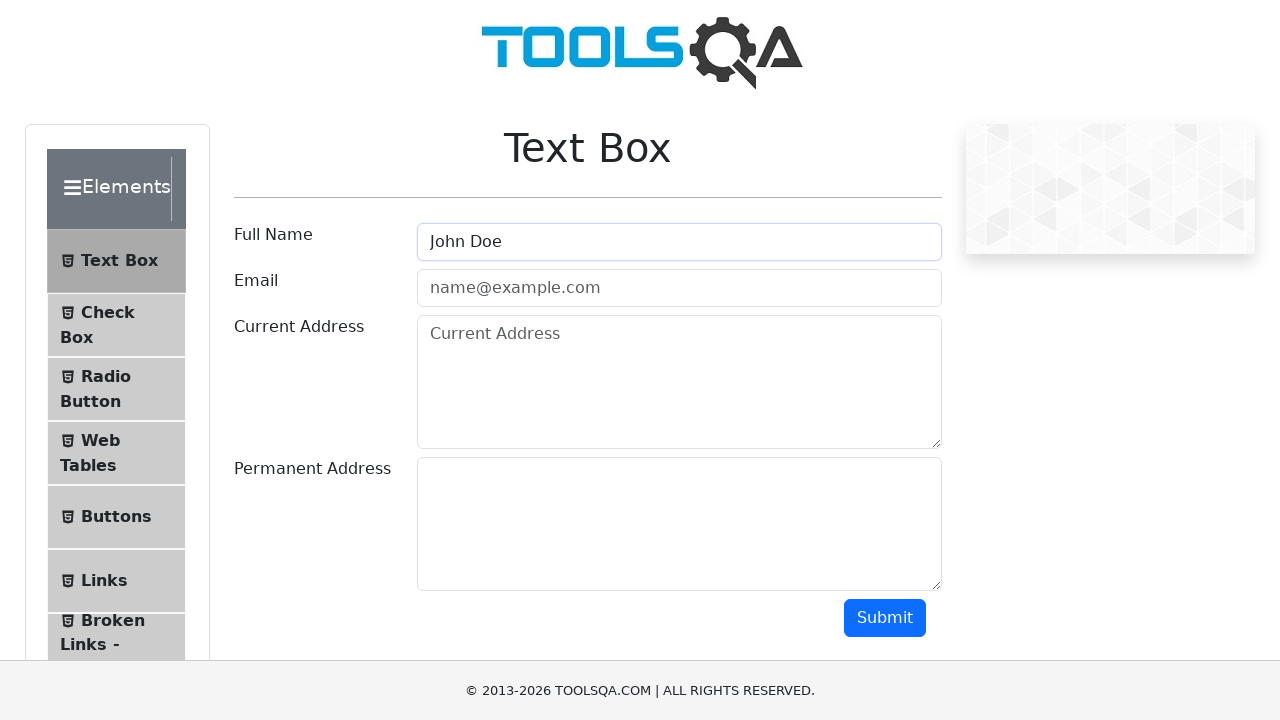

Filled email field with 'john@gmail.com' on #userEmail
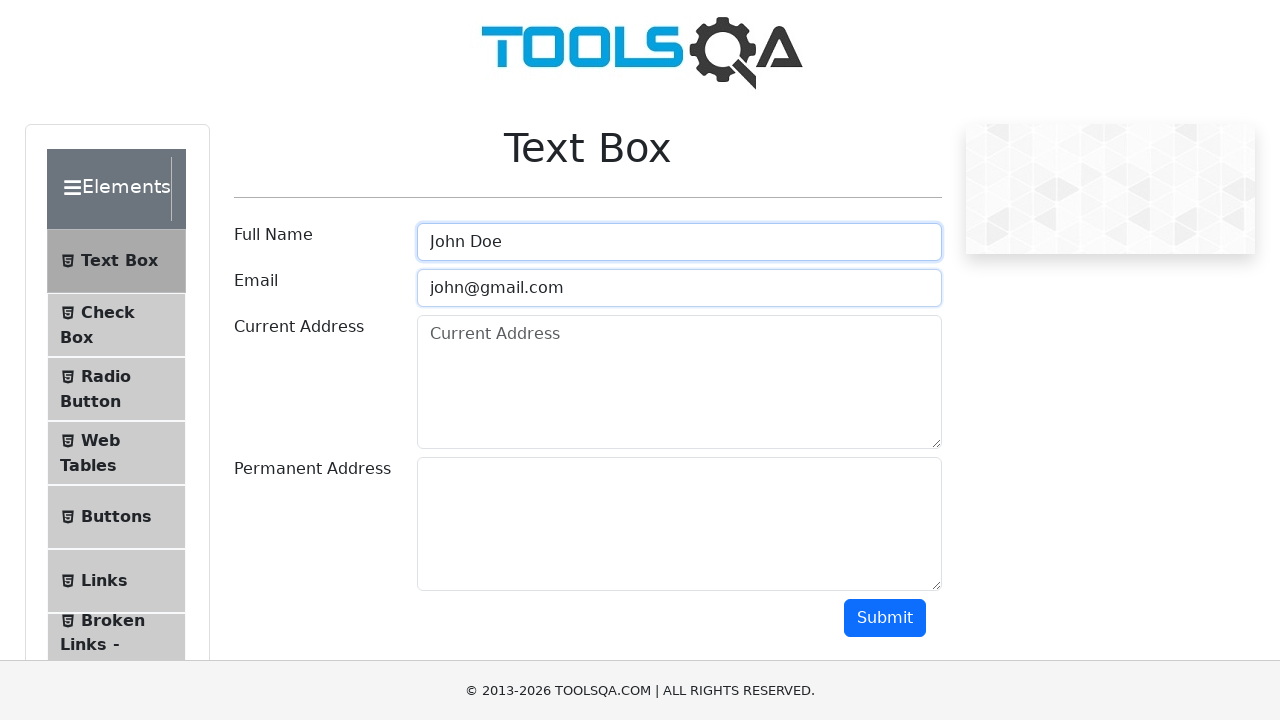

Filled current address field with 'Bishkek' on #currentAddress
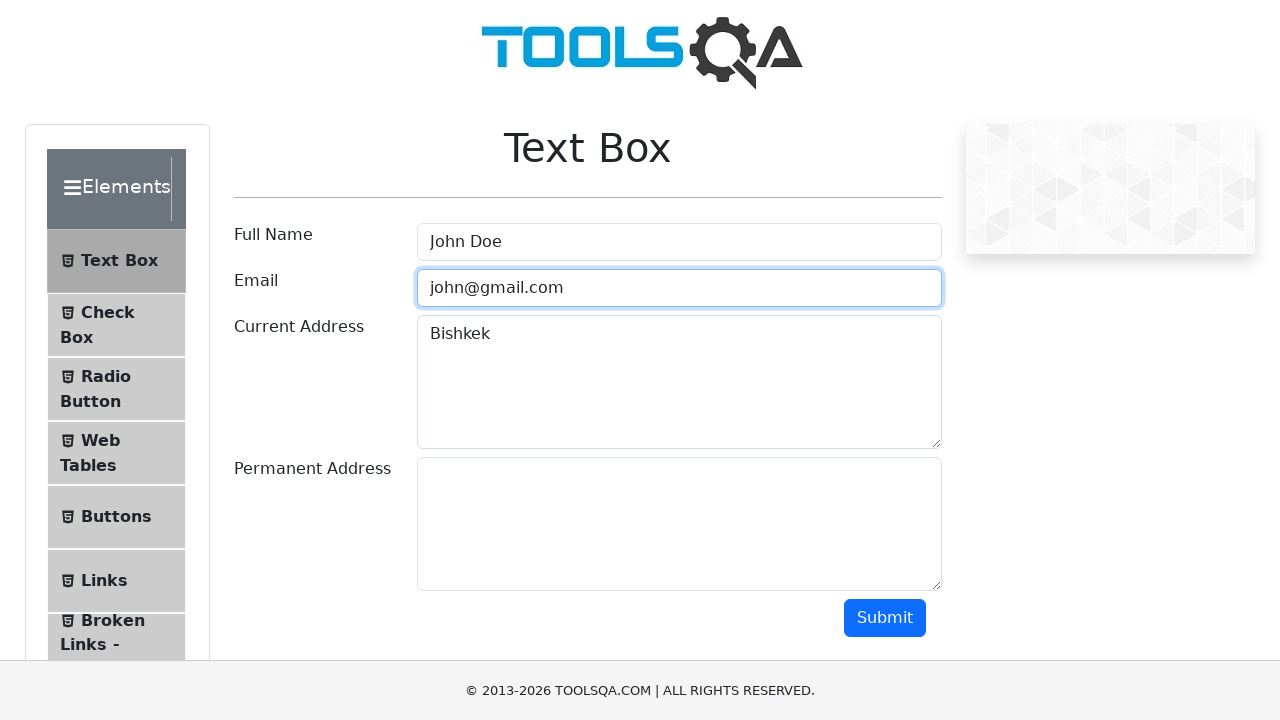

Filled permanent address field with 'New York' on #permanentAddress
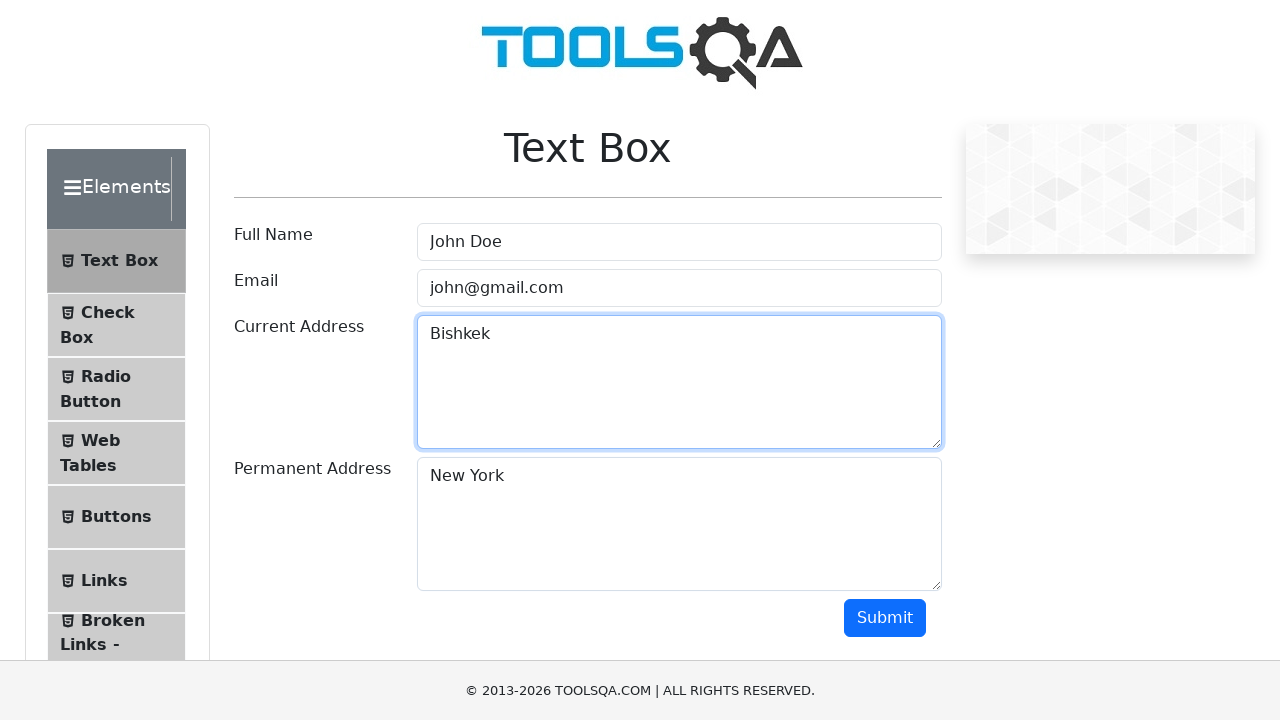

Scrolled to submit button
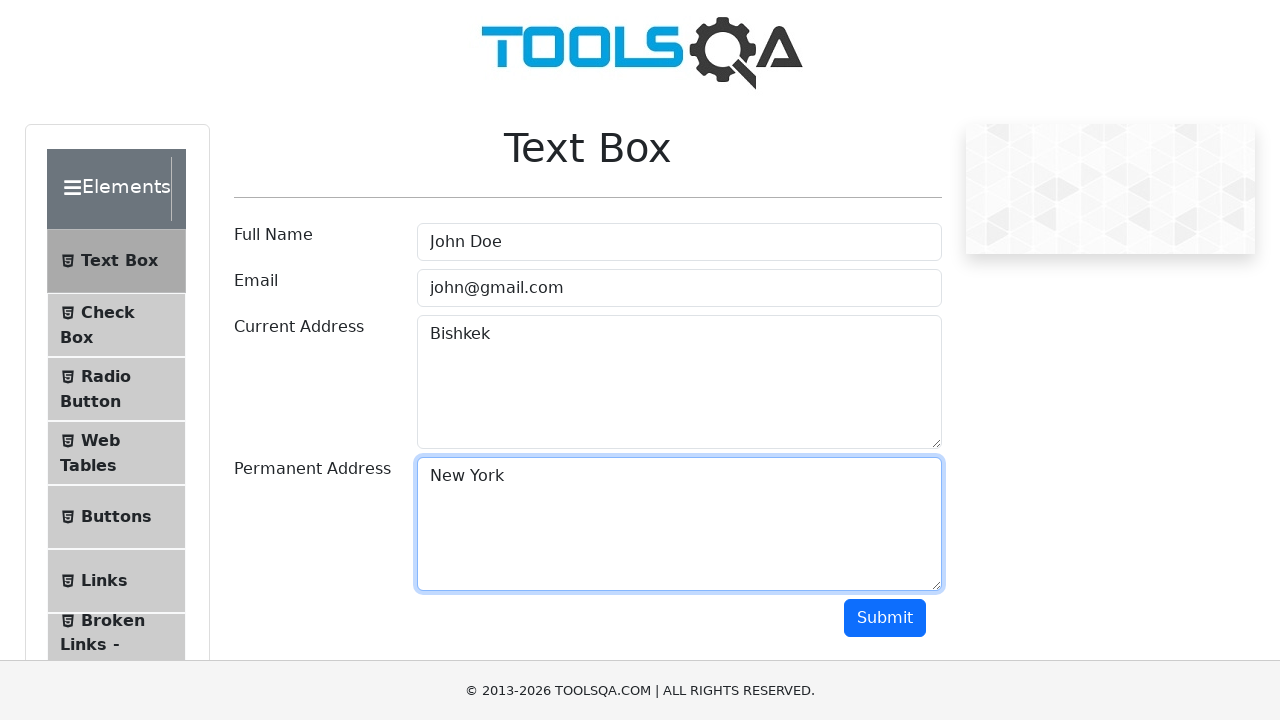

Clicked submit button to submit the form at (885, 618) on #submit
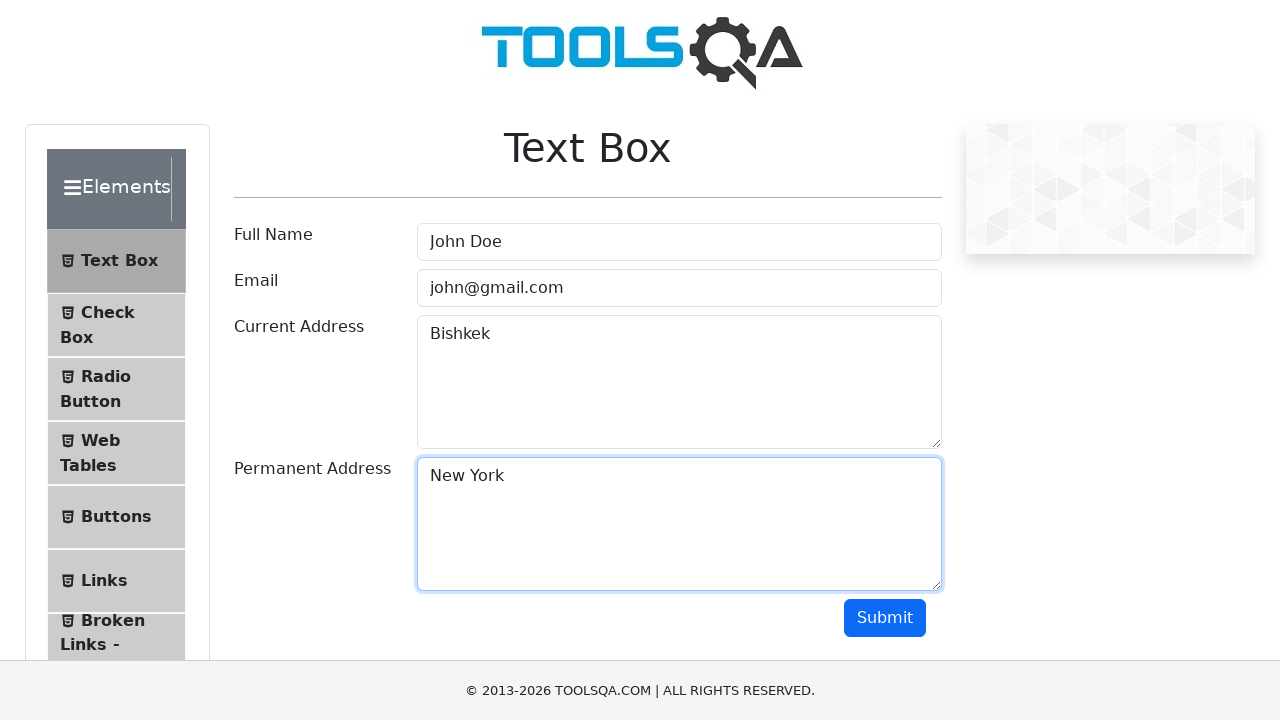

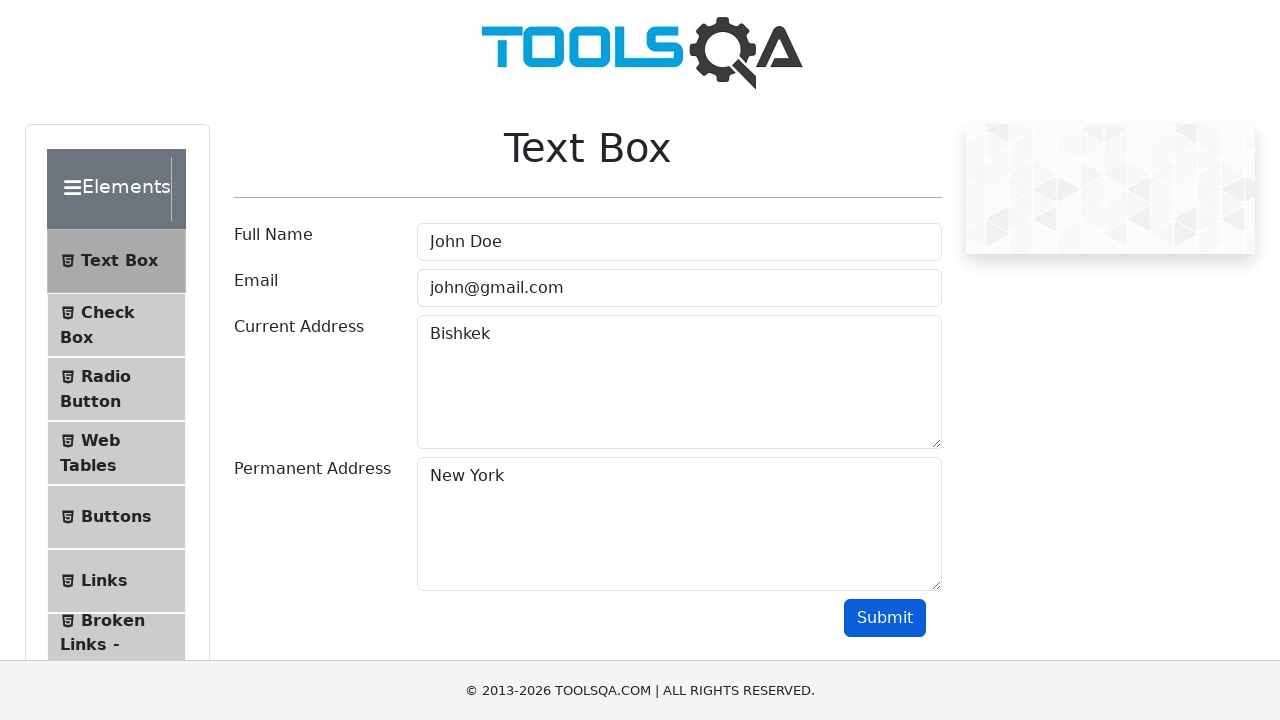